Navigates to Swarthmore College course catalog, clicks on a department link, and interacts with course listings by clicking to expand course details.

Starting URL: https://catalog.swarthmore.edu/content.php?catoid=7&navoid=194

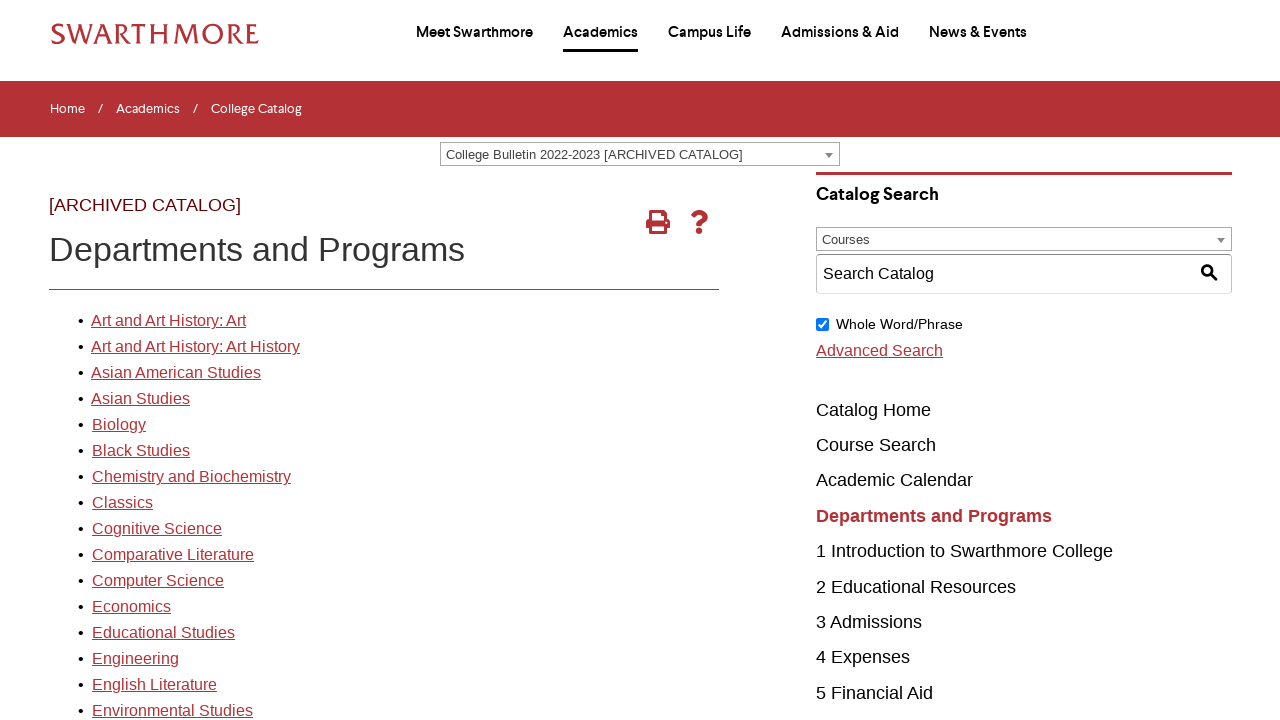

Clicked on department link (9th item in the list) at (157, 529) on xpath=//*[@id="gateway-page"]/body/table/tbody/tr[3]/td[1]/table/tbody/tr[2]/td[
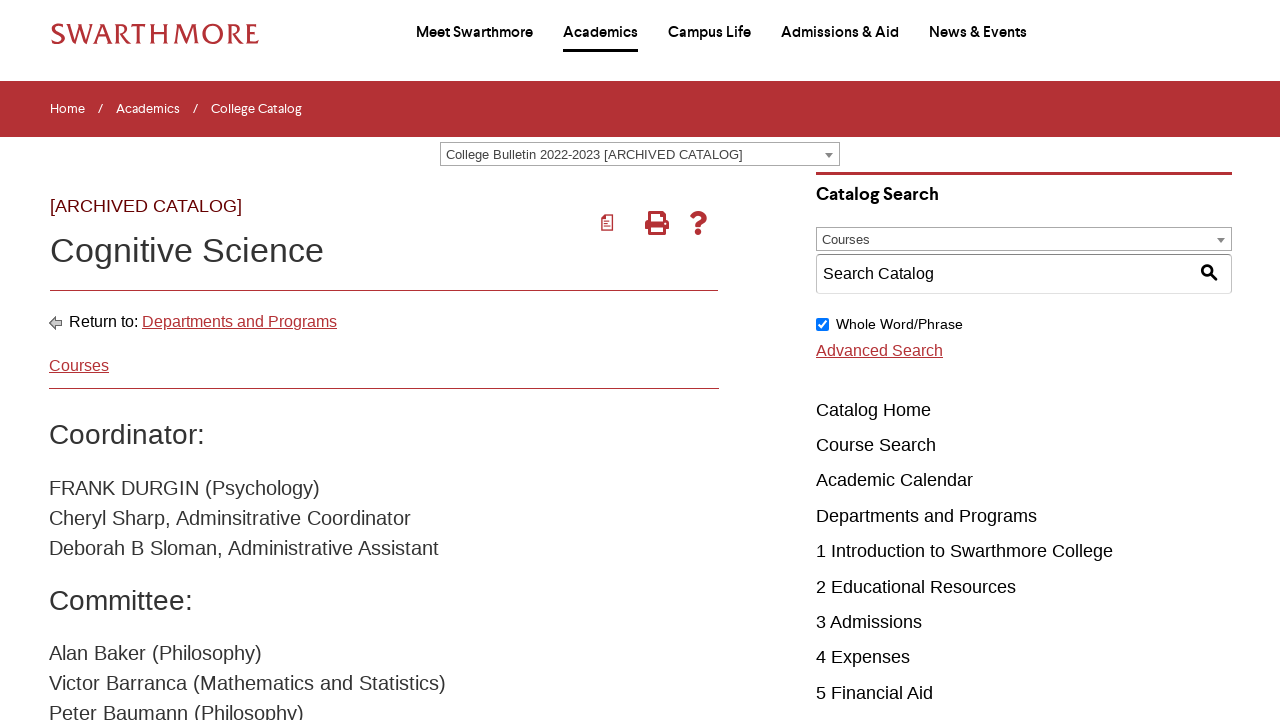

Course listings loaded
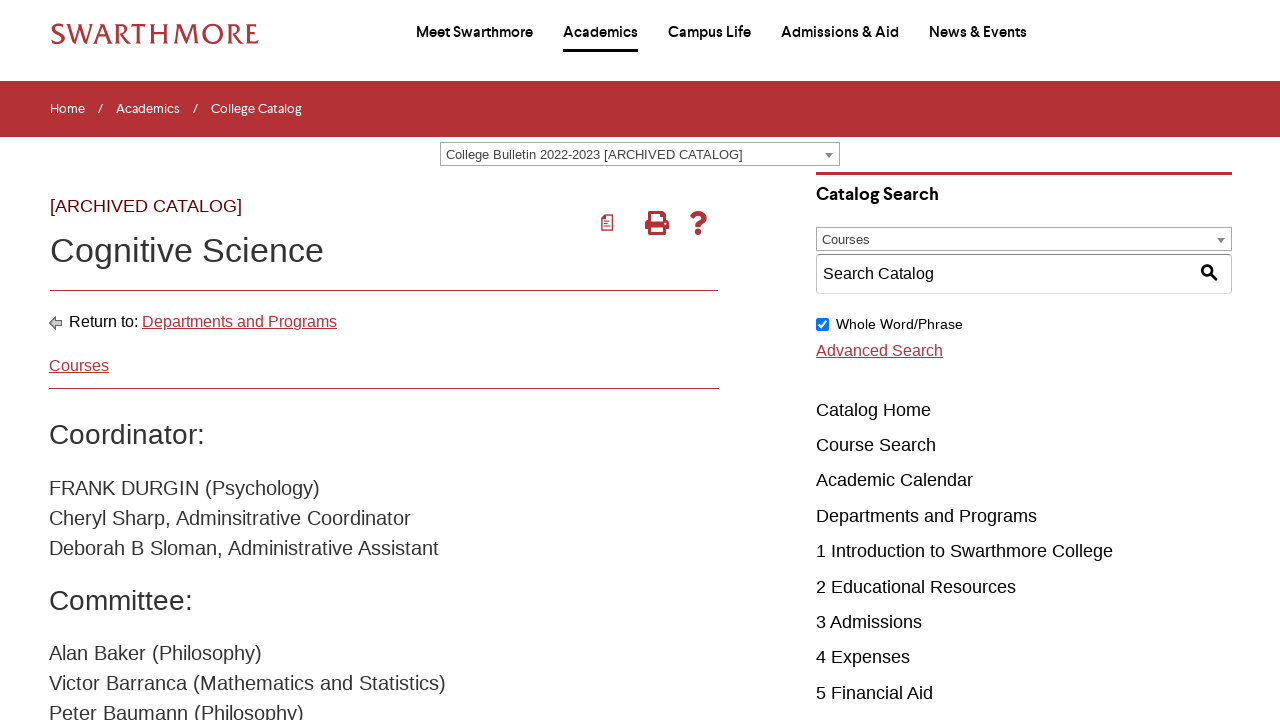

Clicked on first course to expand details at (409, 361) on .acalog-course >> nth=0
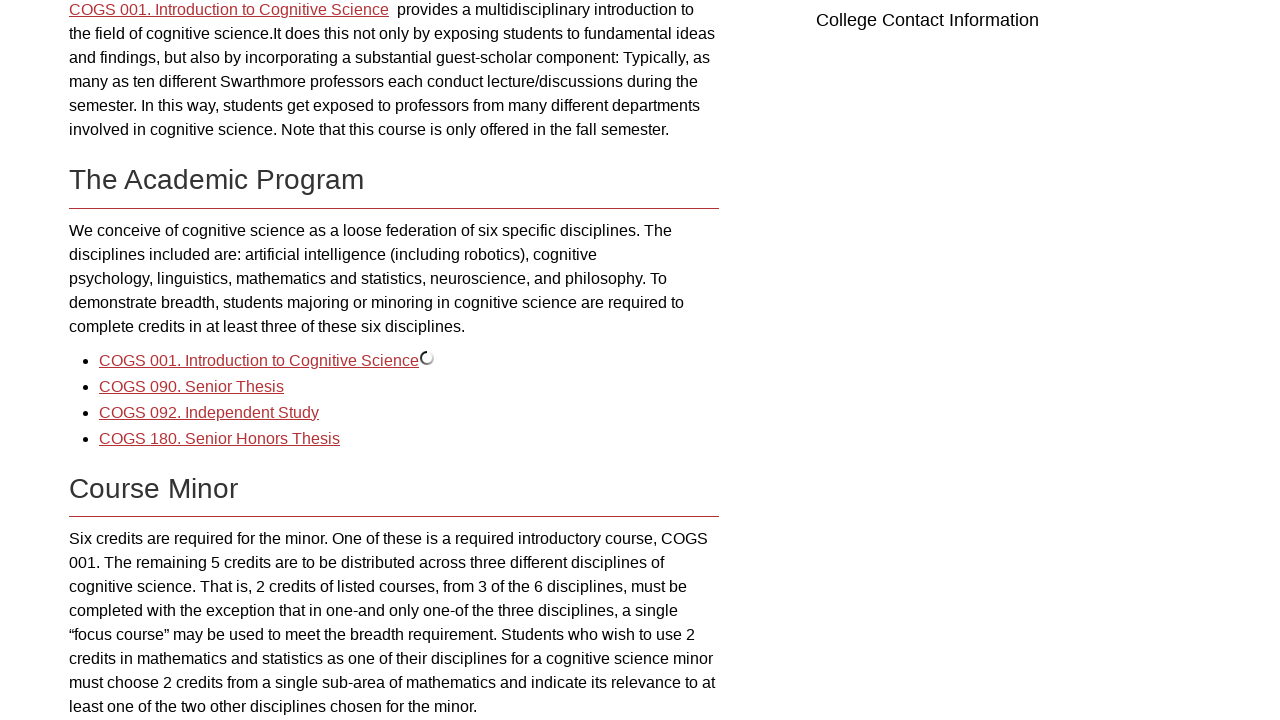

Course details became visible
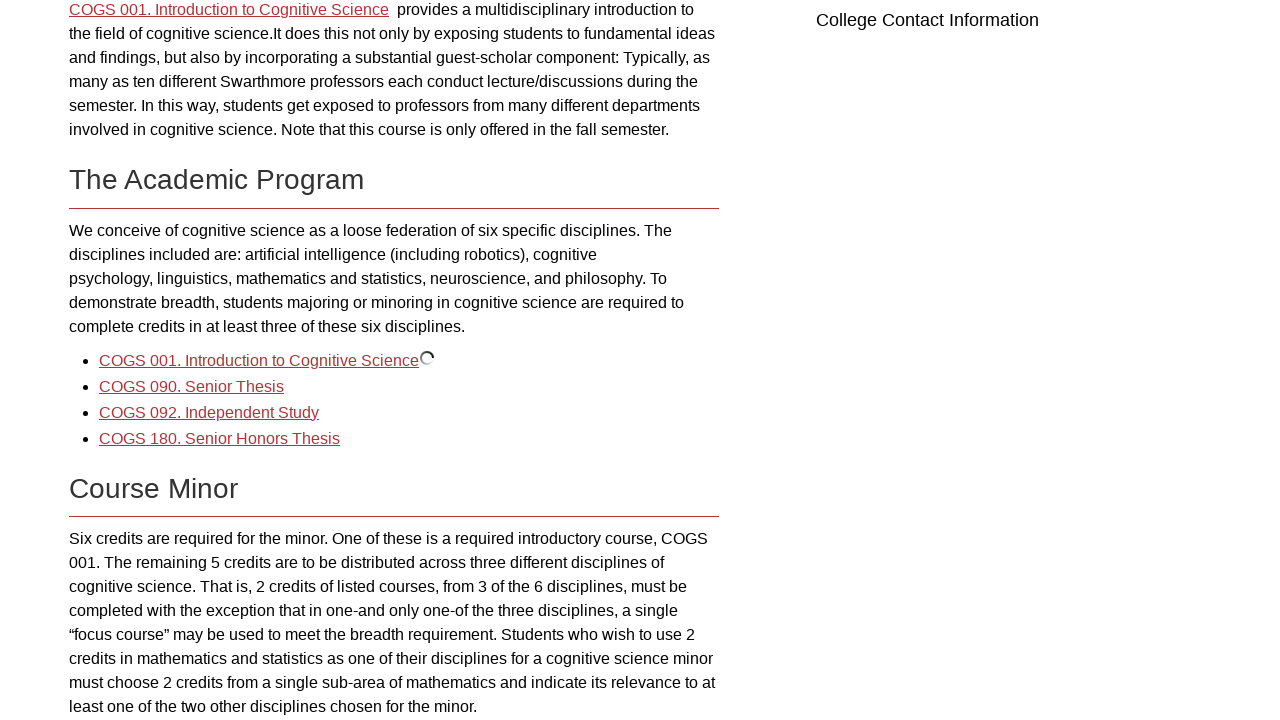

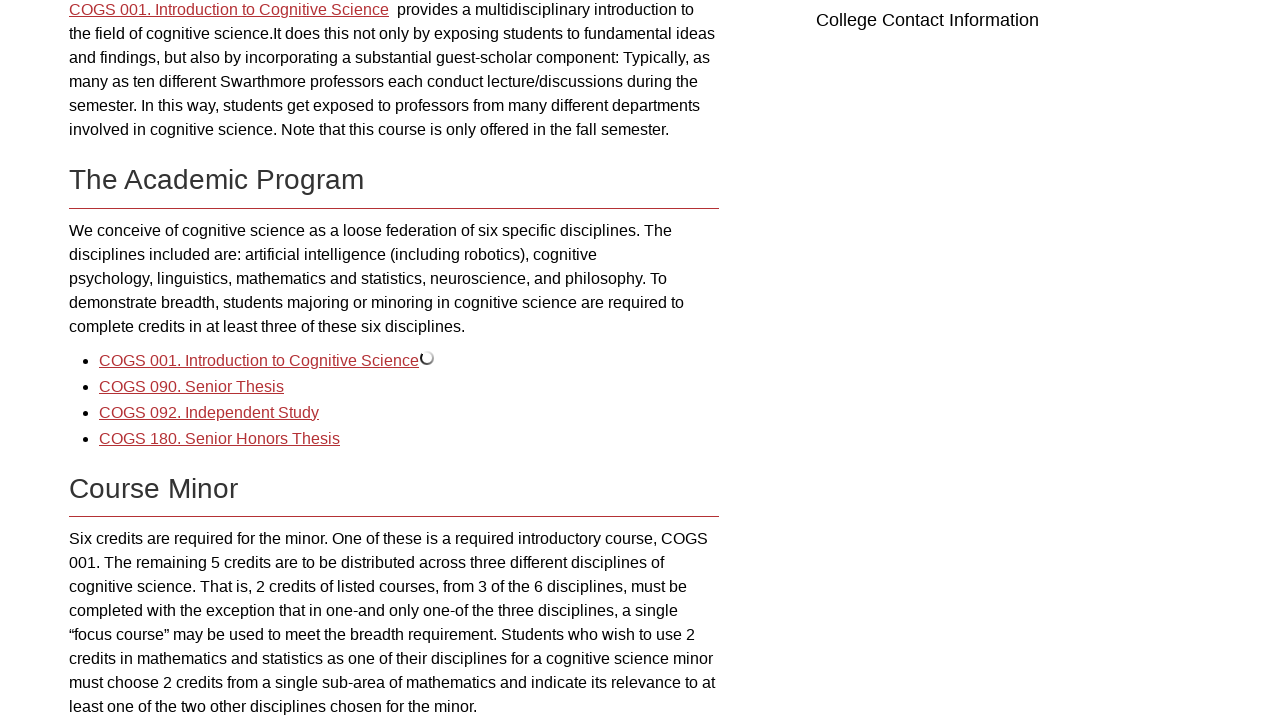